Tests menu navigation functionality by clicking on Customers menu item and hovering over various submenu items including New, Orders, Shipments, and Profile

Starting URL: https://www.leafground.com/menu.xhtml

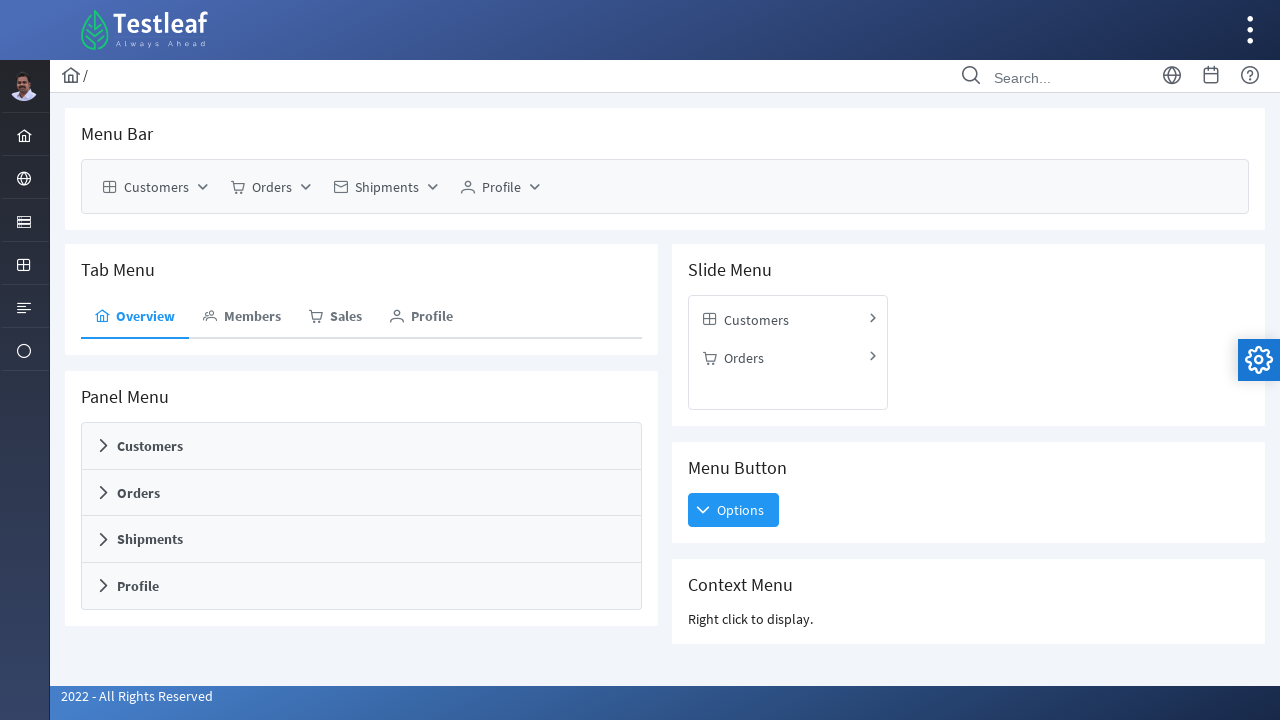

Clicked on Customers menu item at (156, 187) on (//span[text()='Customers'])[1]
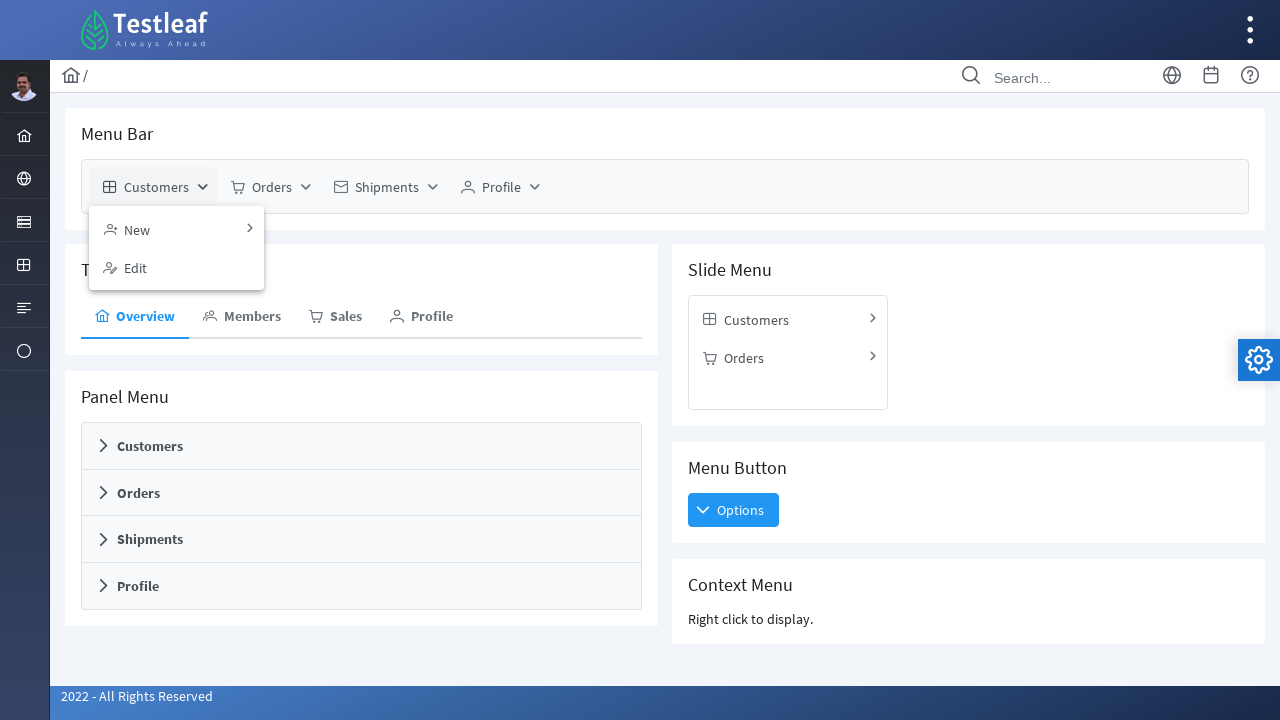

Hovered over New submenu item at (137, 229) on (//span[text()='New'])[1]
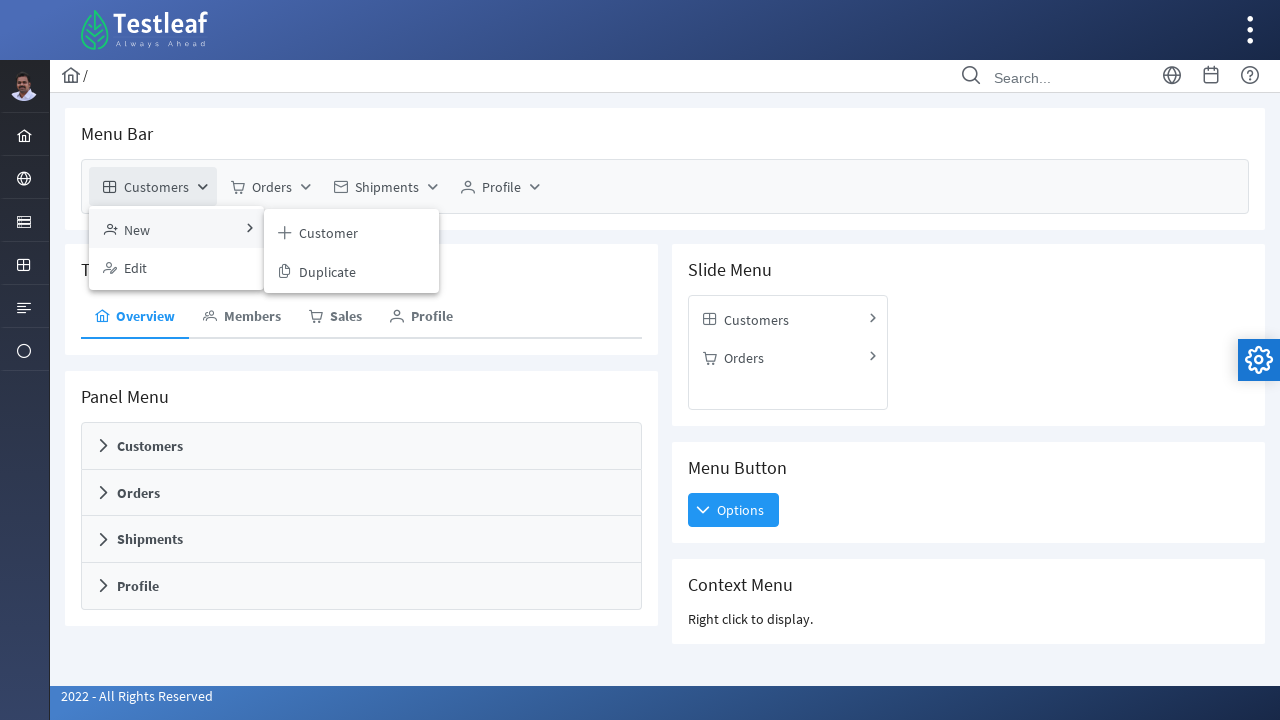

Hovered over Orders submenu item at (272, 187) on (//span[text()='Orders'])[1]
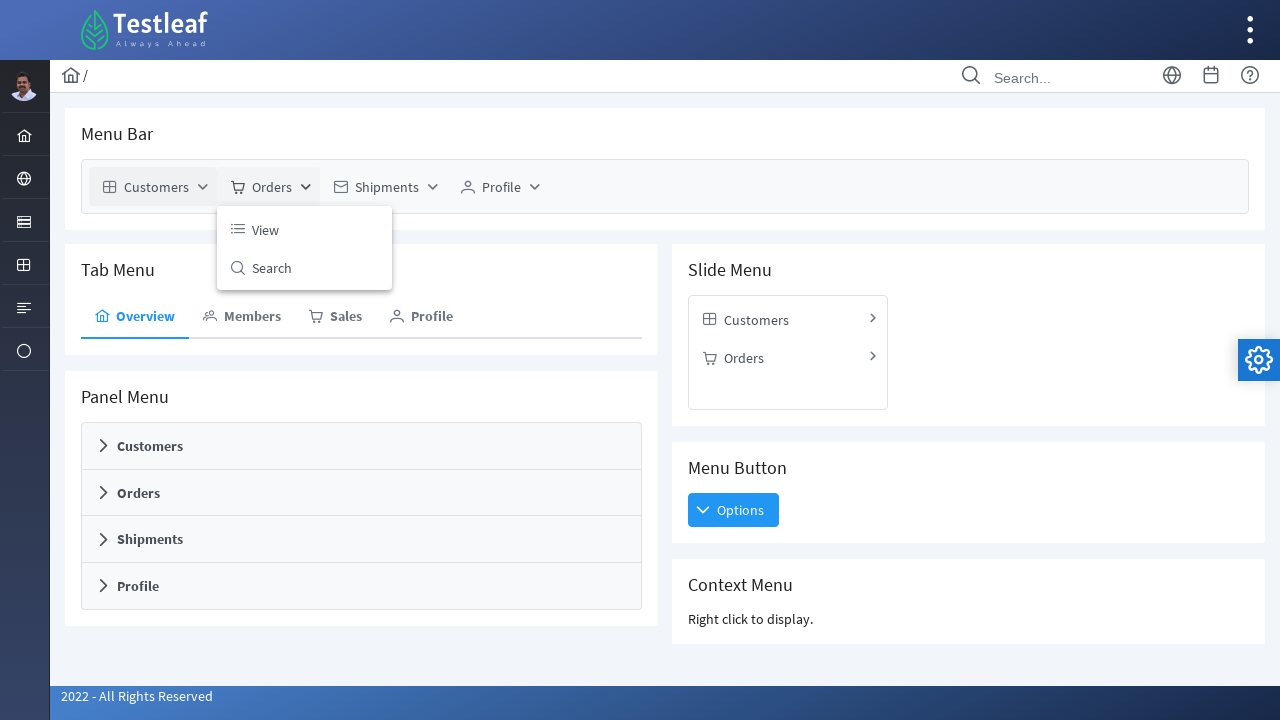

Hovered over Shipments submenu item at (387, 187) on xpath=//span[text()='Shipments']
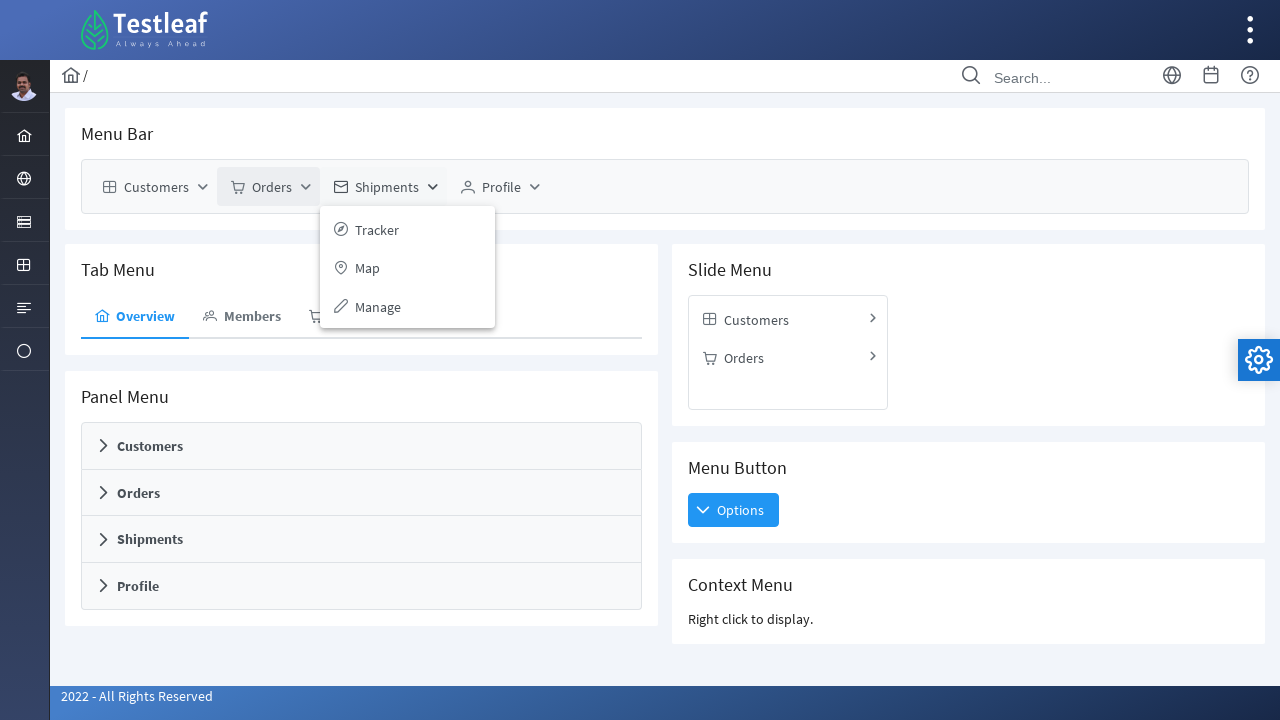

Hovered over Profile menu item at (502, 187) on (//span[text()='Profile'])[1]
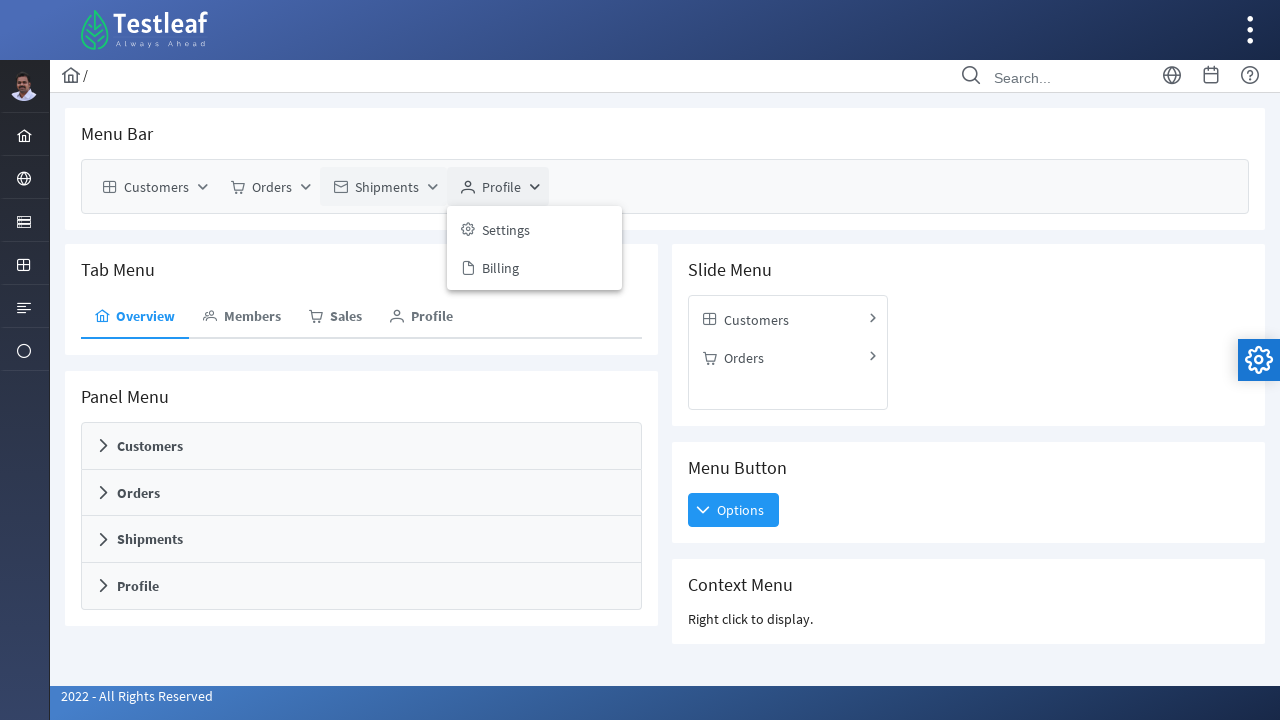

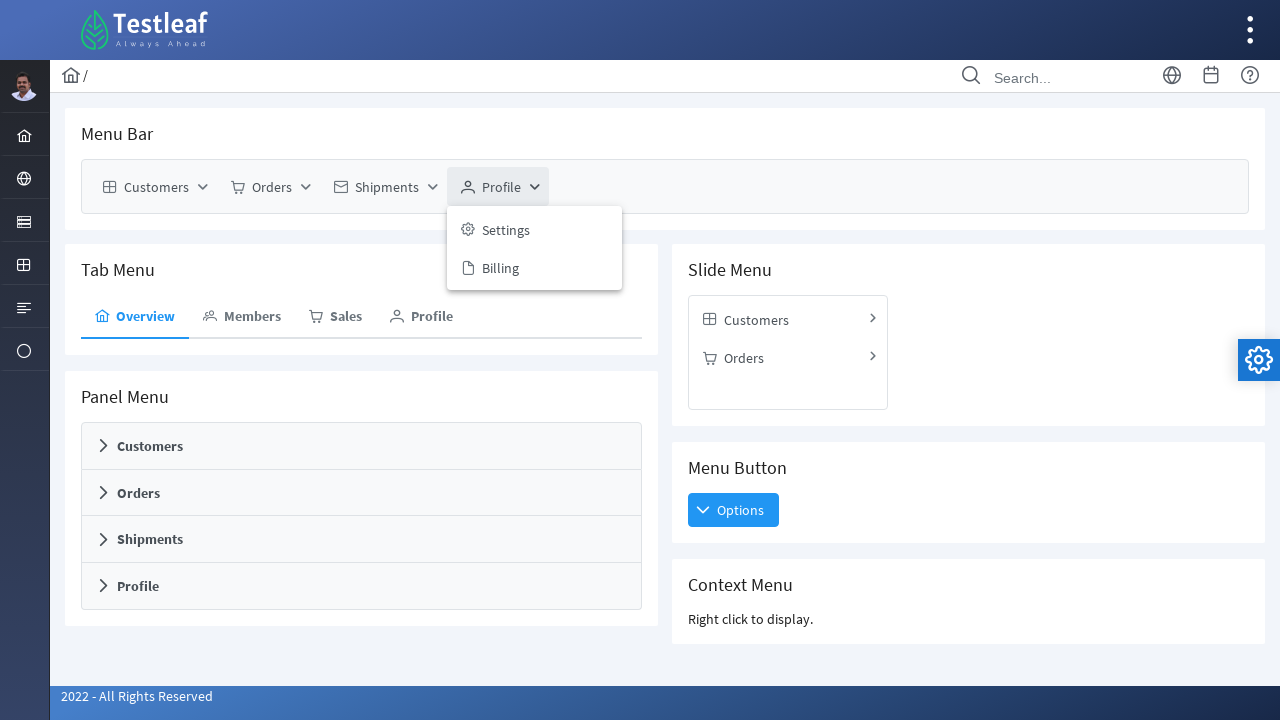